Tests adding a new employee by clicking the add employee button, selecting the new employee, and filling out the name, phone, and title input fields.

Starting URL: https://devmountain-qa.github.io/employee-manager/1.2_Version/index.html

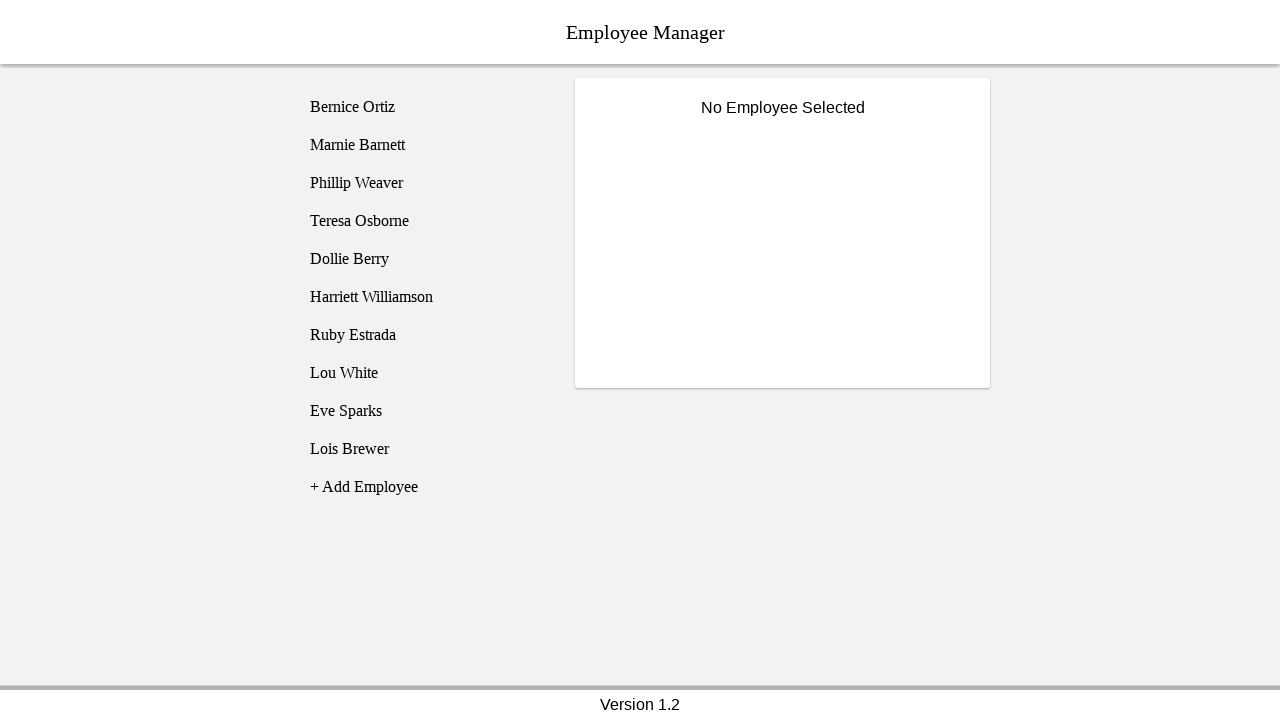

Waited for header to be visible
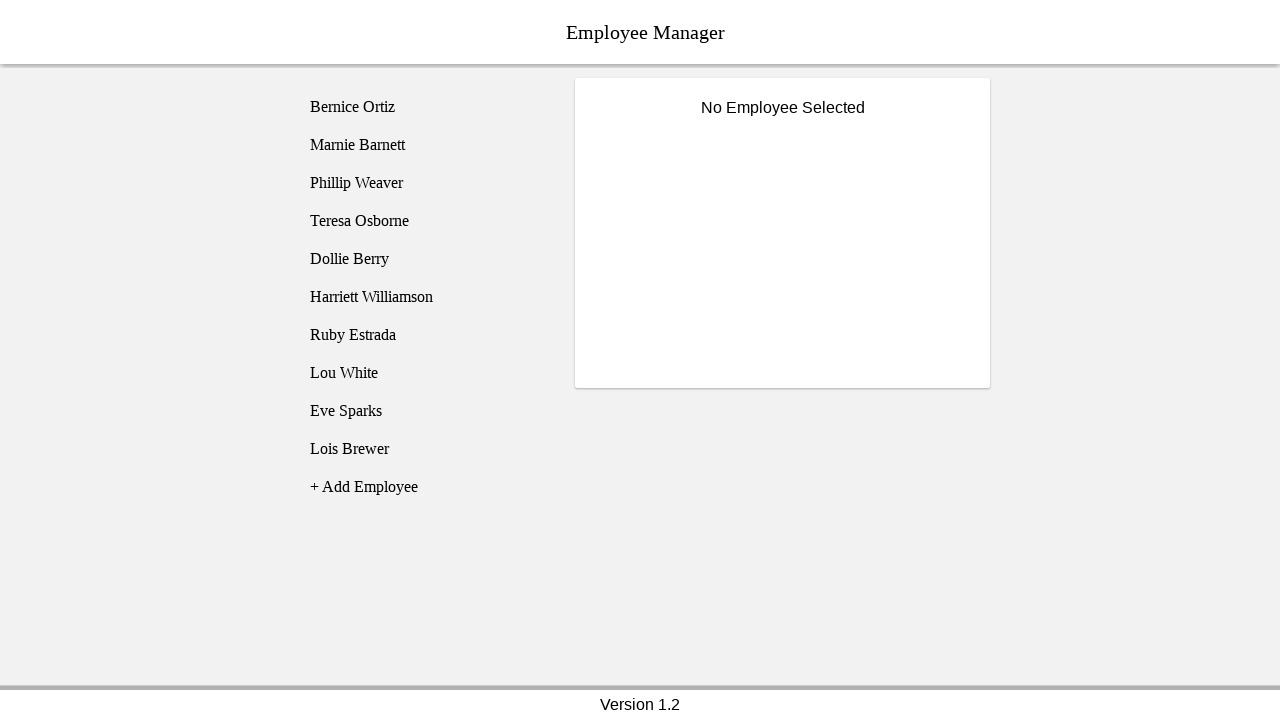

Clicked add employee button at (425, 487) on [name='addEmployee']
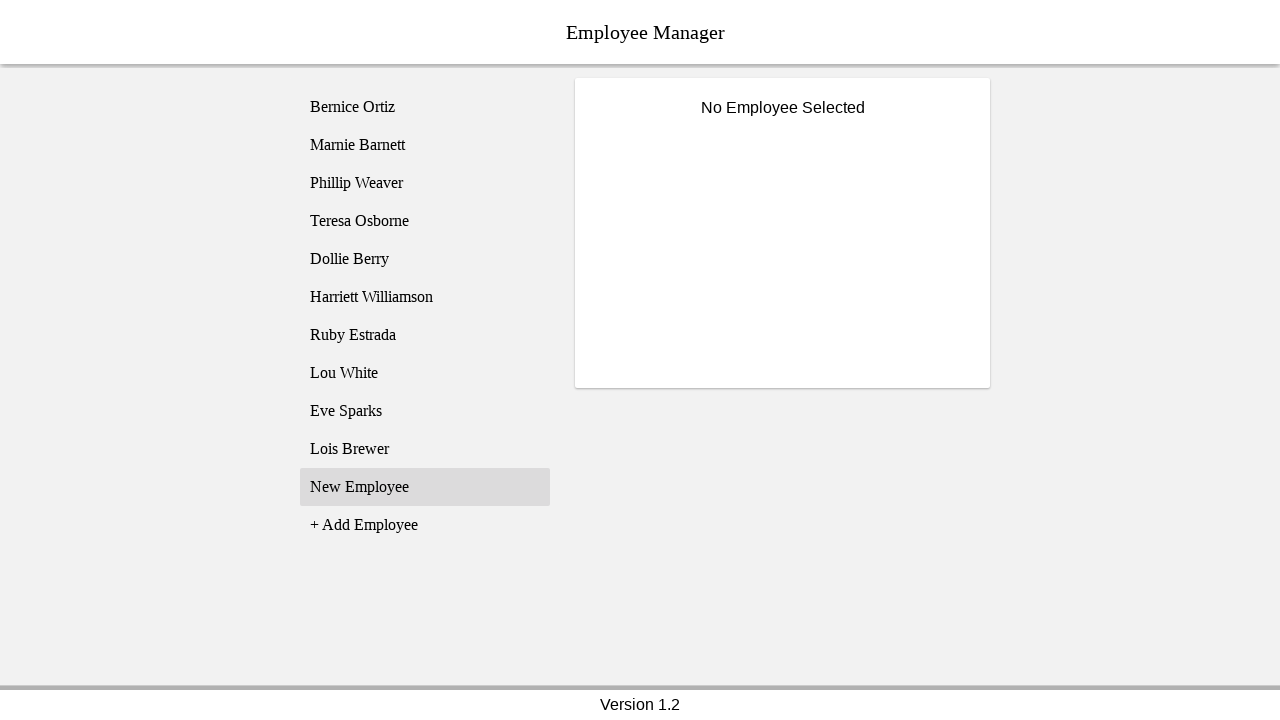

Selected new employee from list (11th item) at (425, 487) on li.listText:nth-of-type(11)
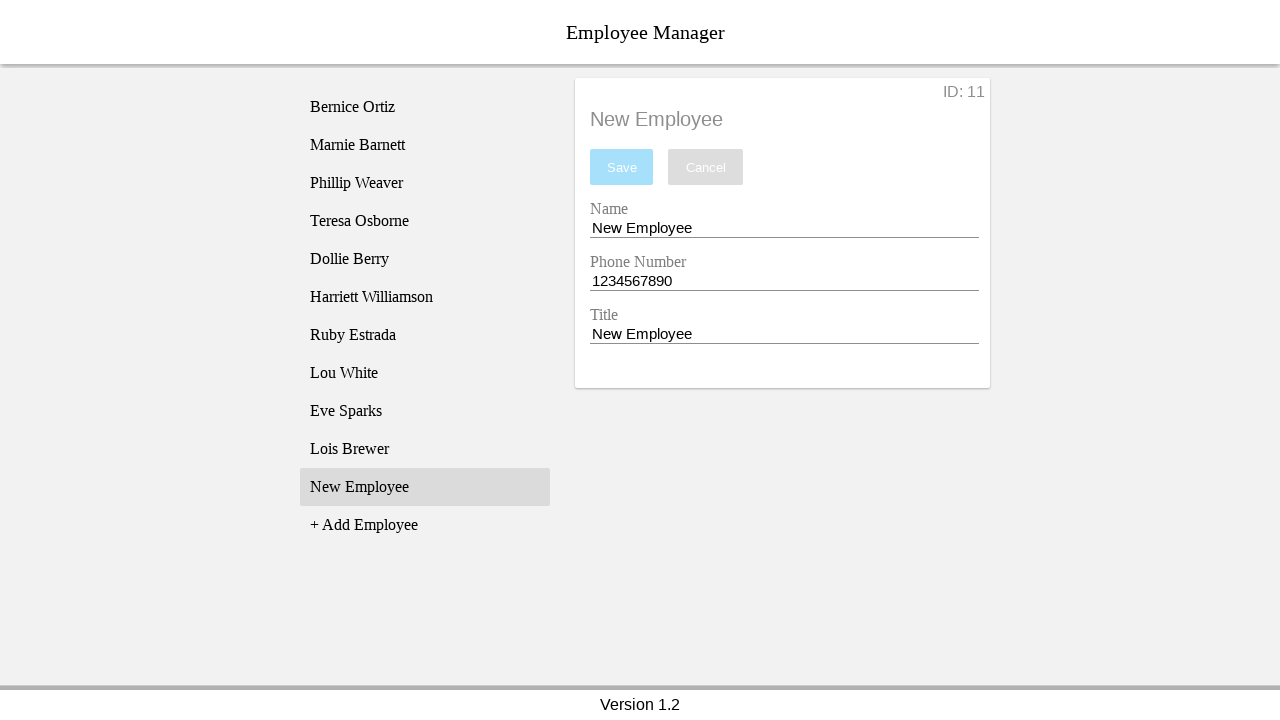

Clicked name input field at (784, 228) on [name='nameEntry']
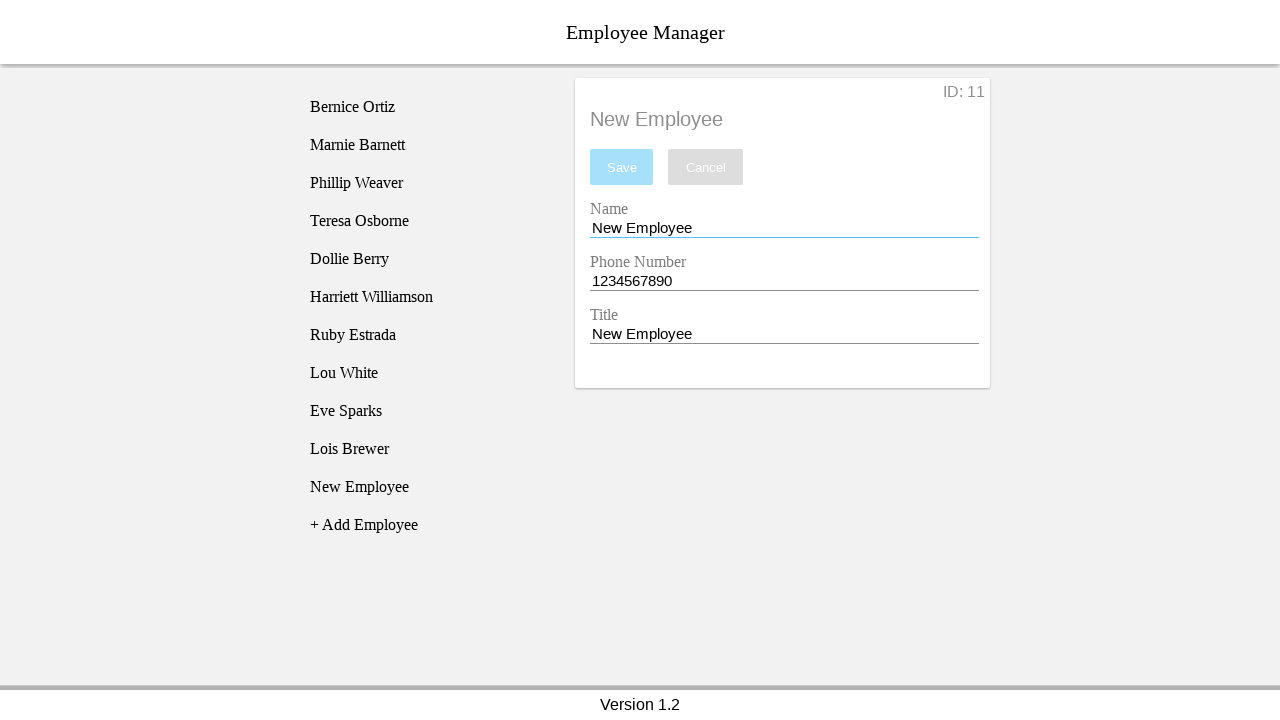

Filled name field with 'John Smith' on [name='nameEntry']
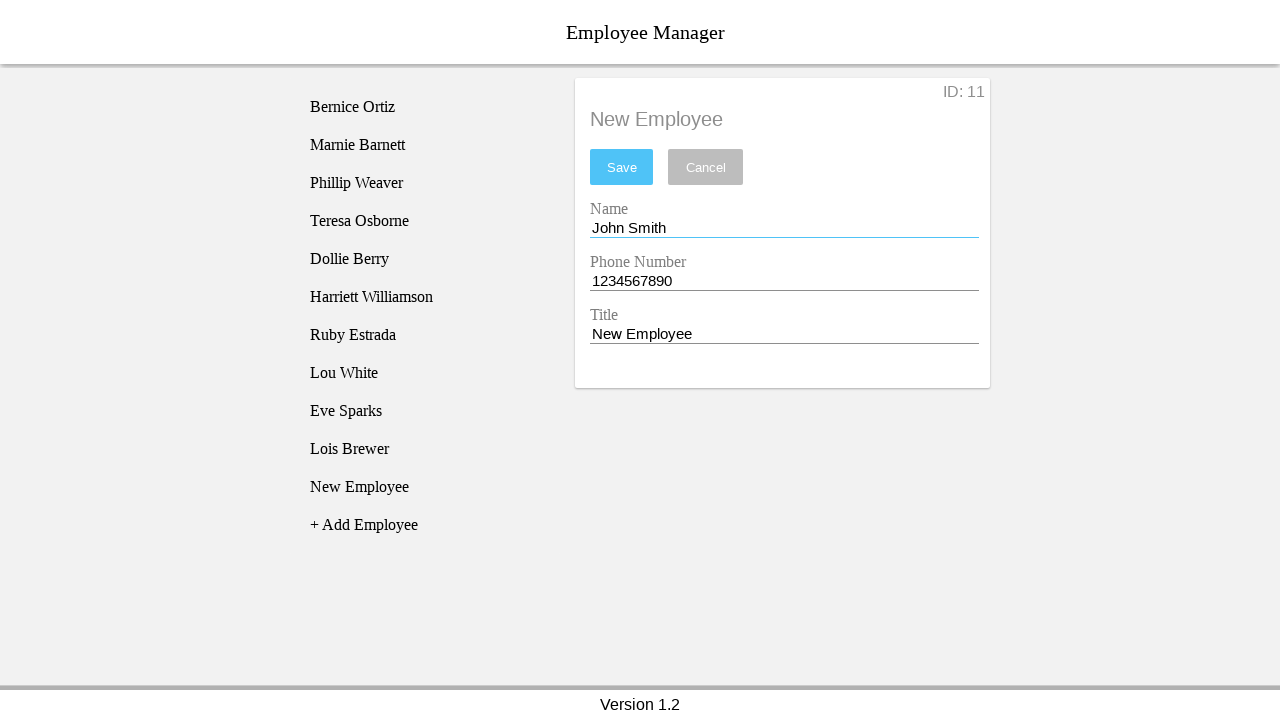

Clicked phone input field at (784, 281) on [name='phoneEntry']
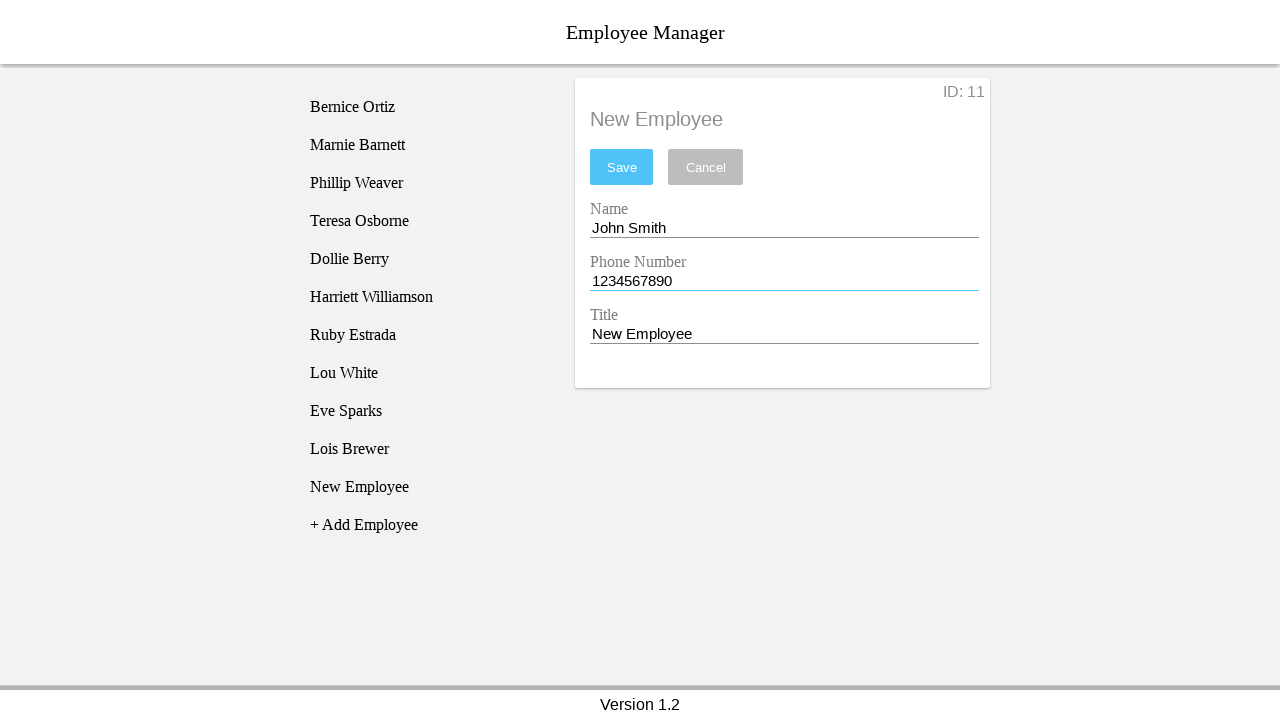

Filled phone field with '555-123-4567' on [name='phoneEntry']
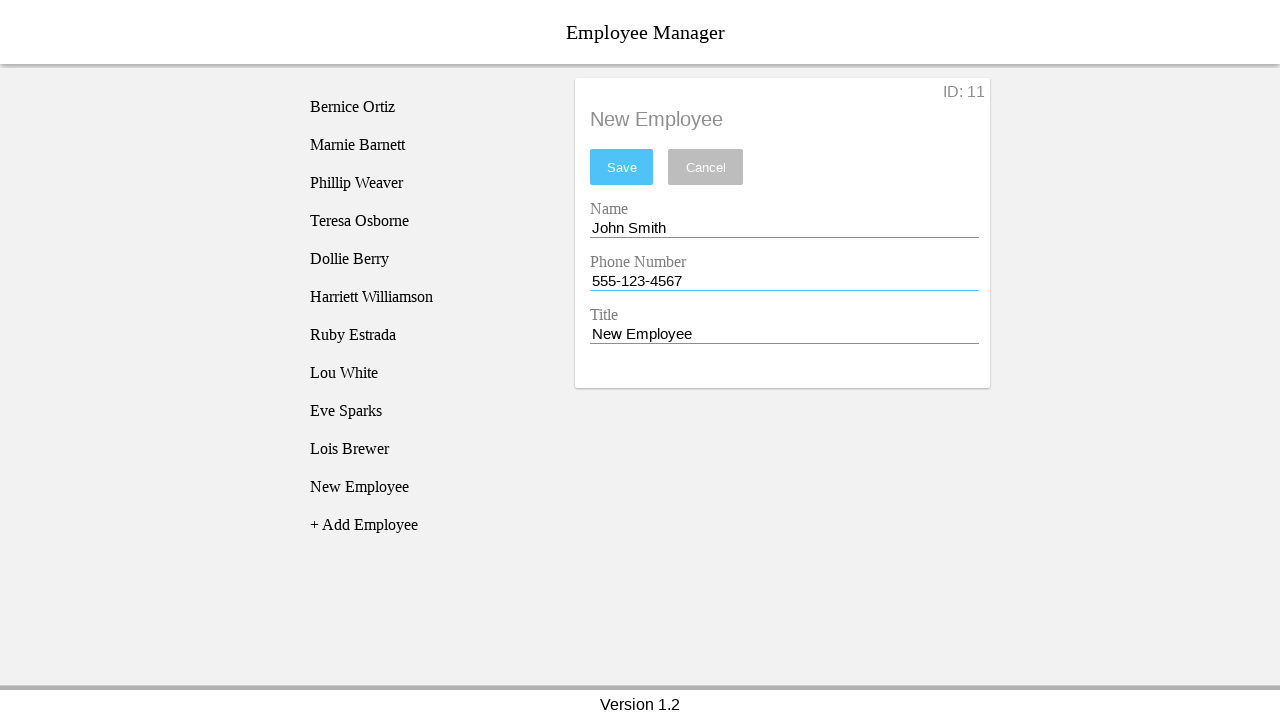

Clicked title input field at (784, 334) on [name='titleEntry']
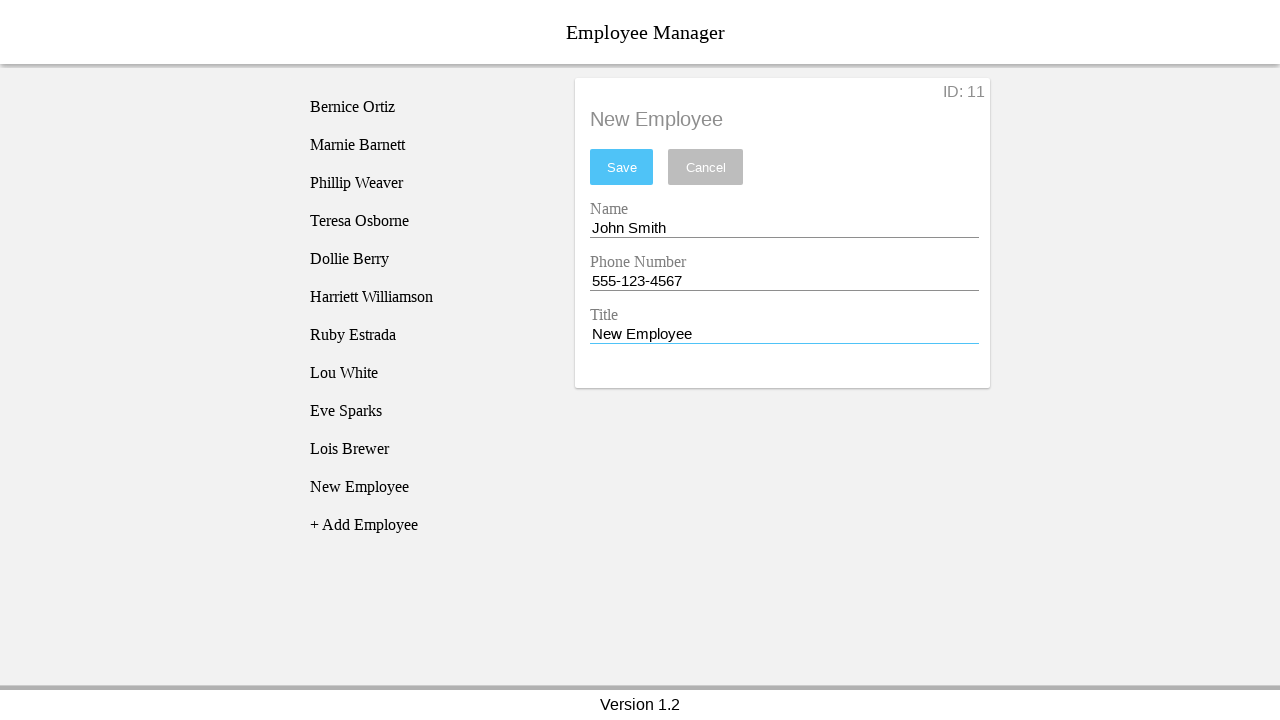

Filled title field with 'Software Engineer' on [name='titleEntry']
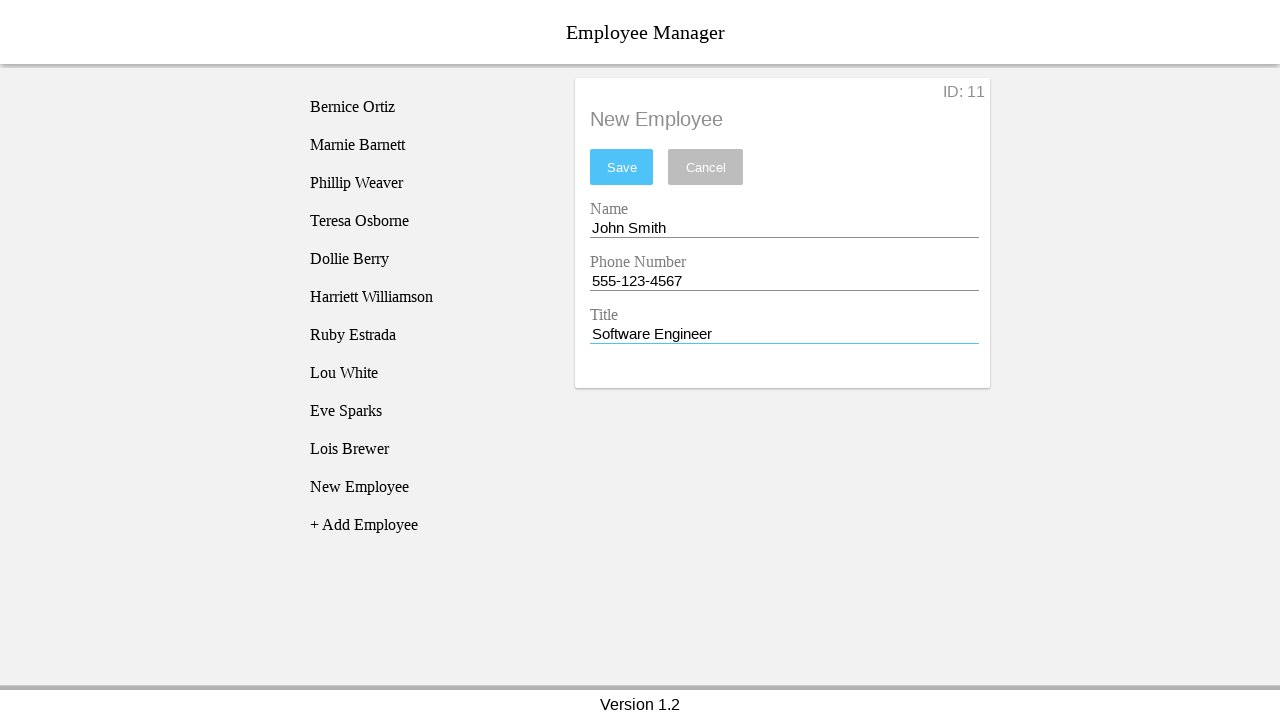

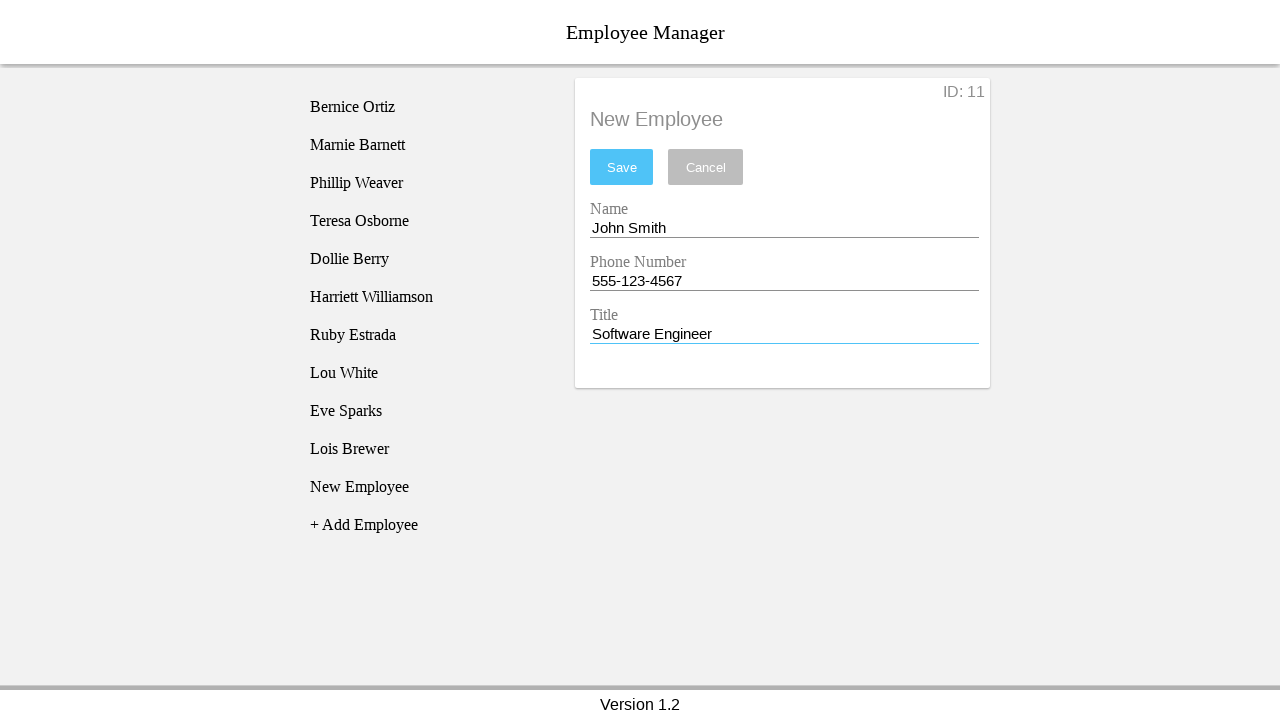